Tests clicking an animated button that appears after triggering an animation, waiting for it to become clickable

Starting URL: http://uitestingplayground.com/animation

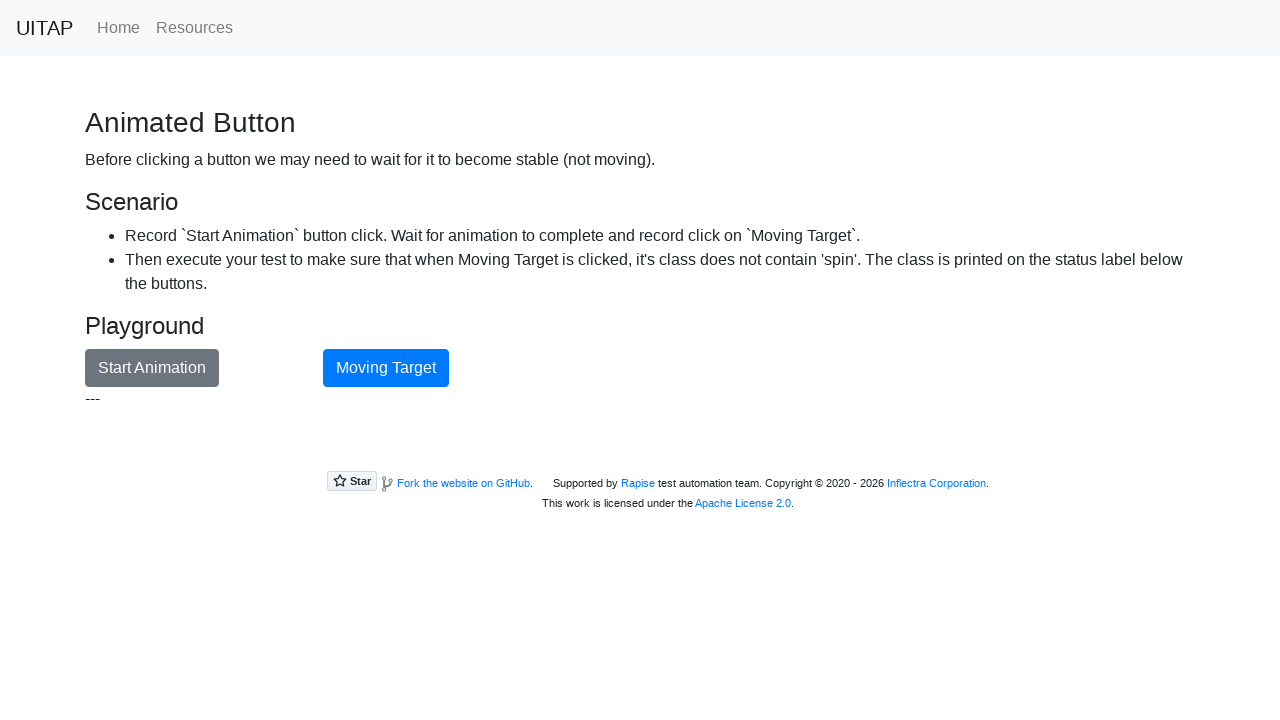

Clicked animation button to trigger animation at (152, 368) on #animationButton
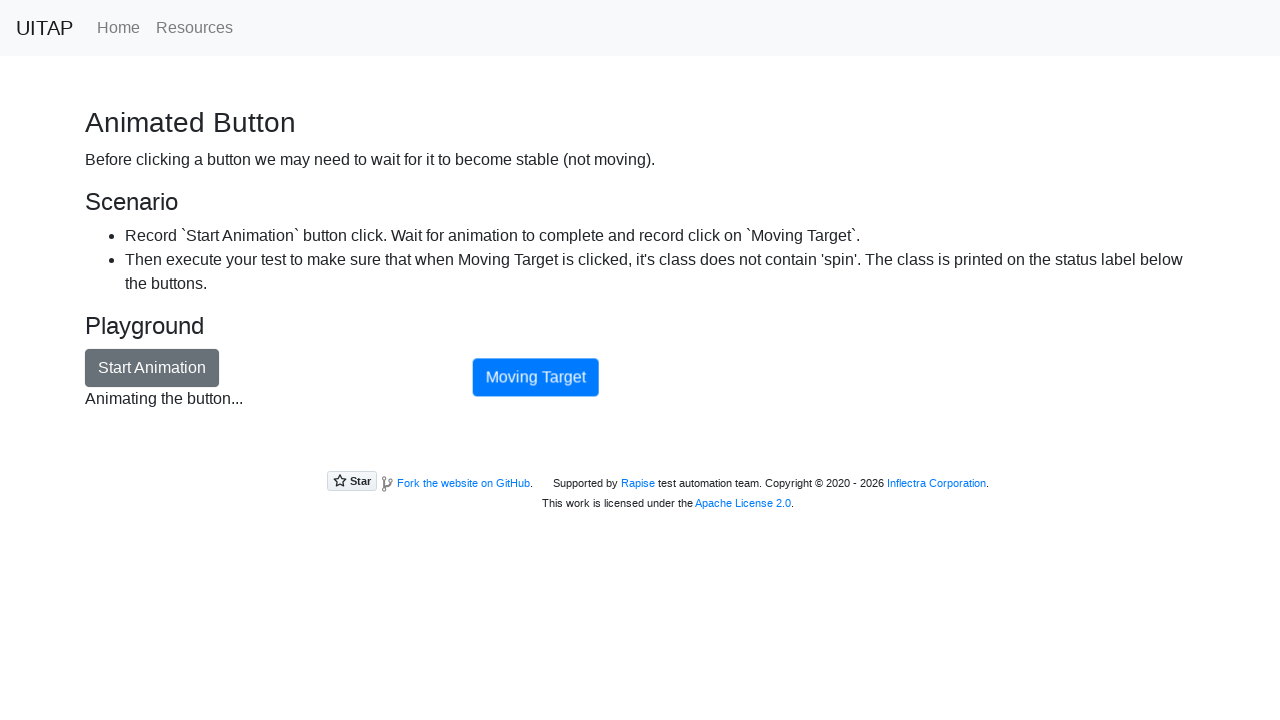

Clicked the animated moving target button after it became clickable at (386, 368) on #movingTarget
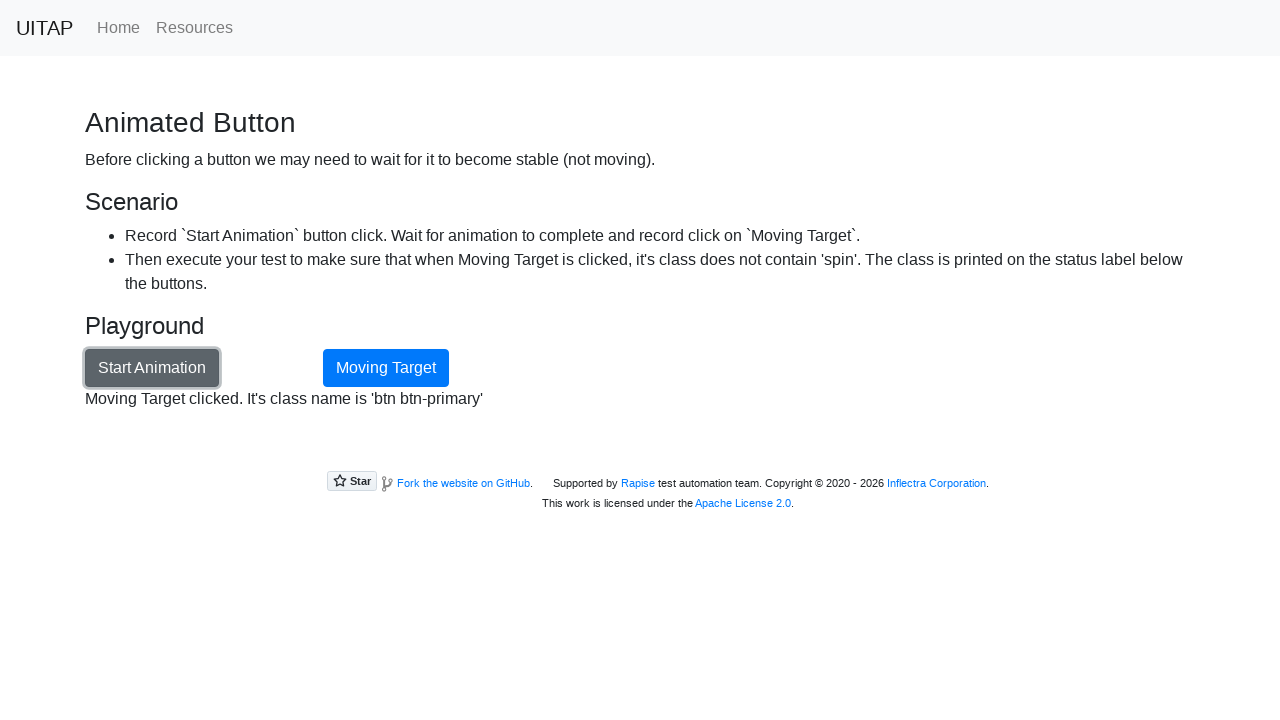

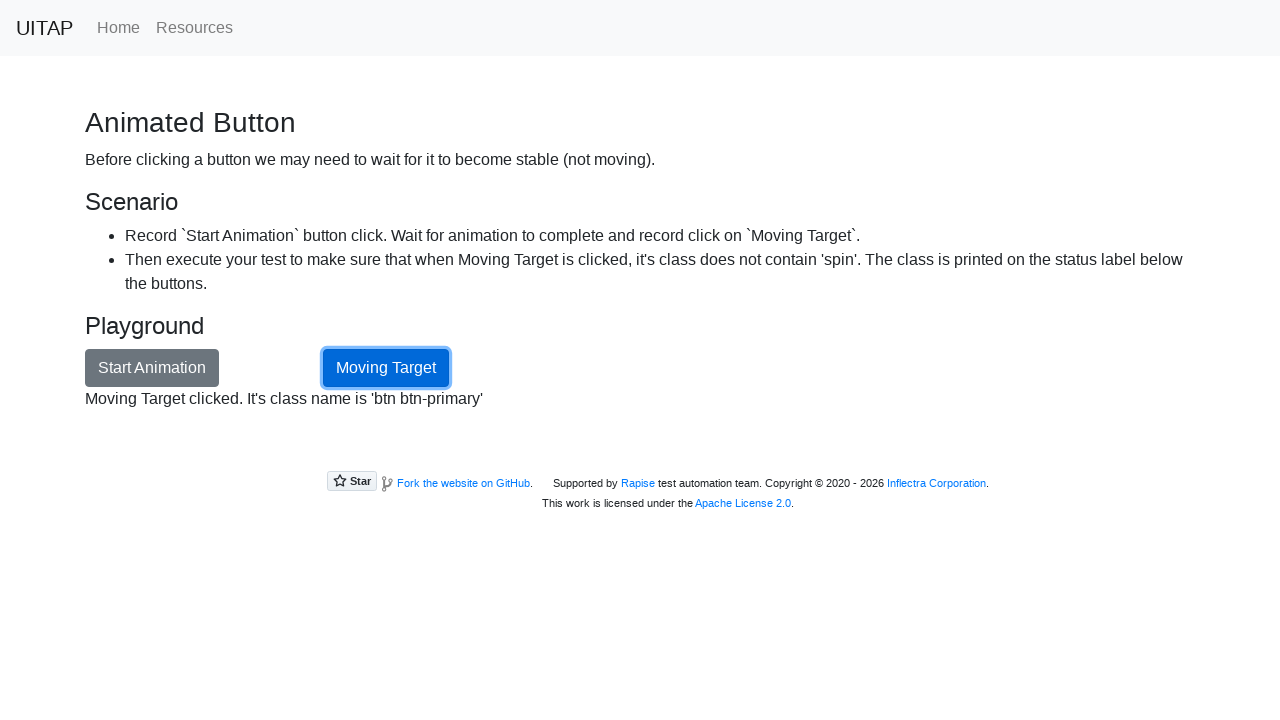